Tests that clicking "About me" link in footer navigates to the about section

Starting URL: https://natashabag.github.io/

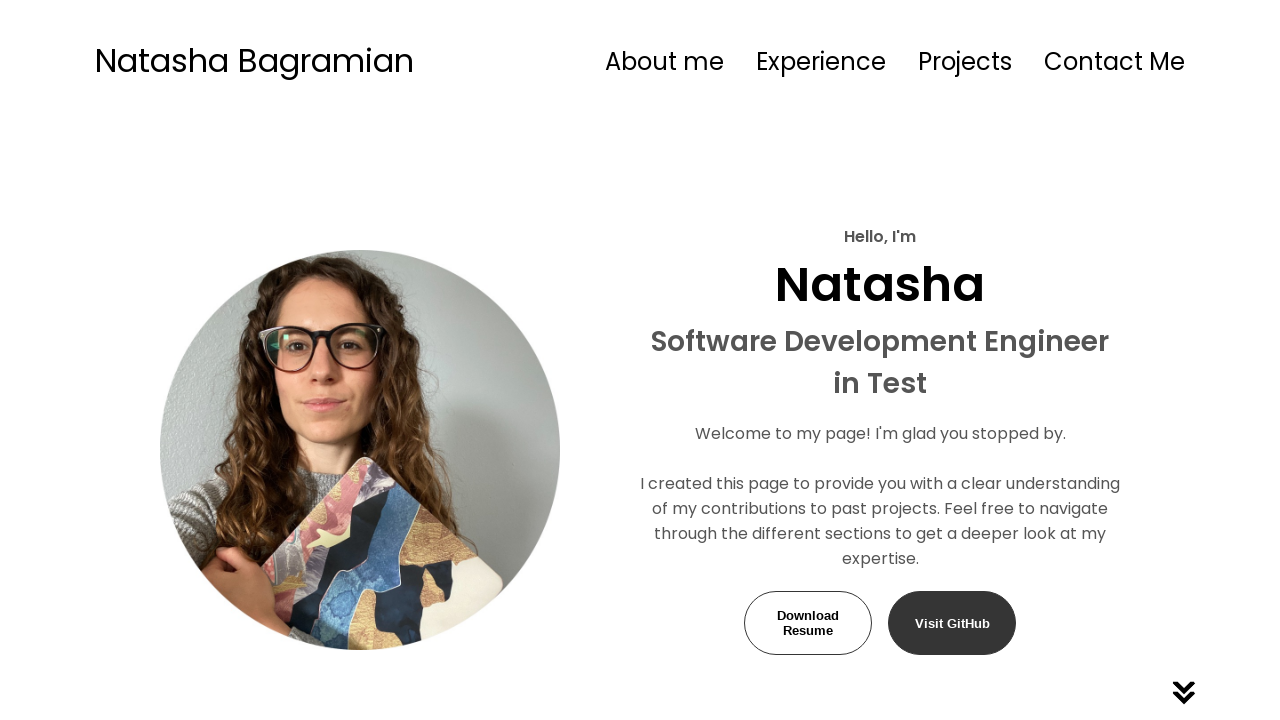

Clicked 'About me' link in footer at (410, 594) on internal:role=link[name="About me"i] >> nth=1
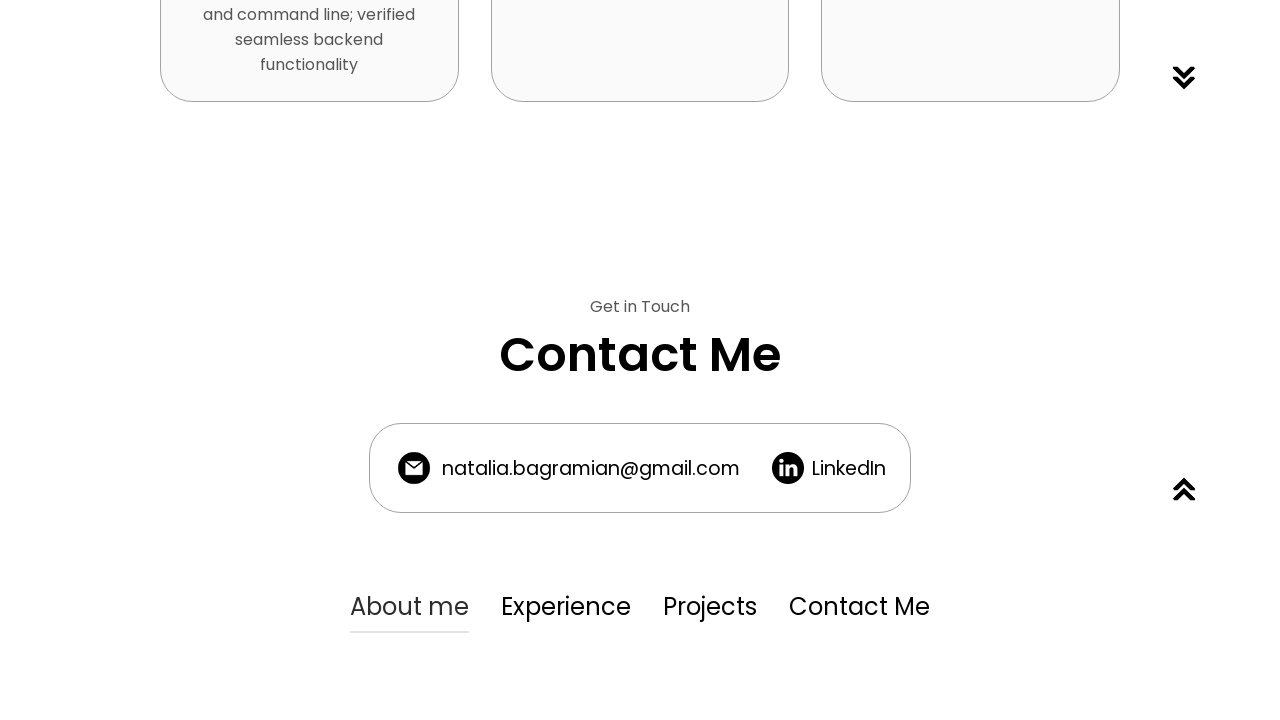

About section heading is visible, navigation successful
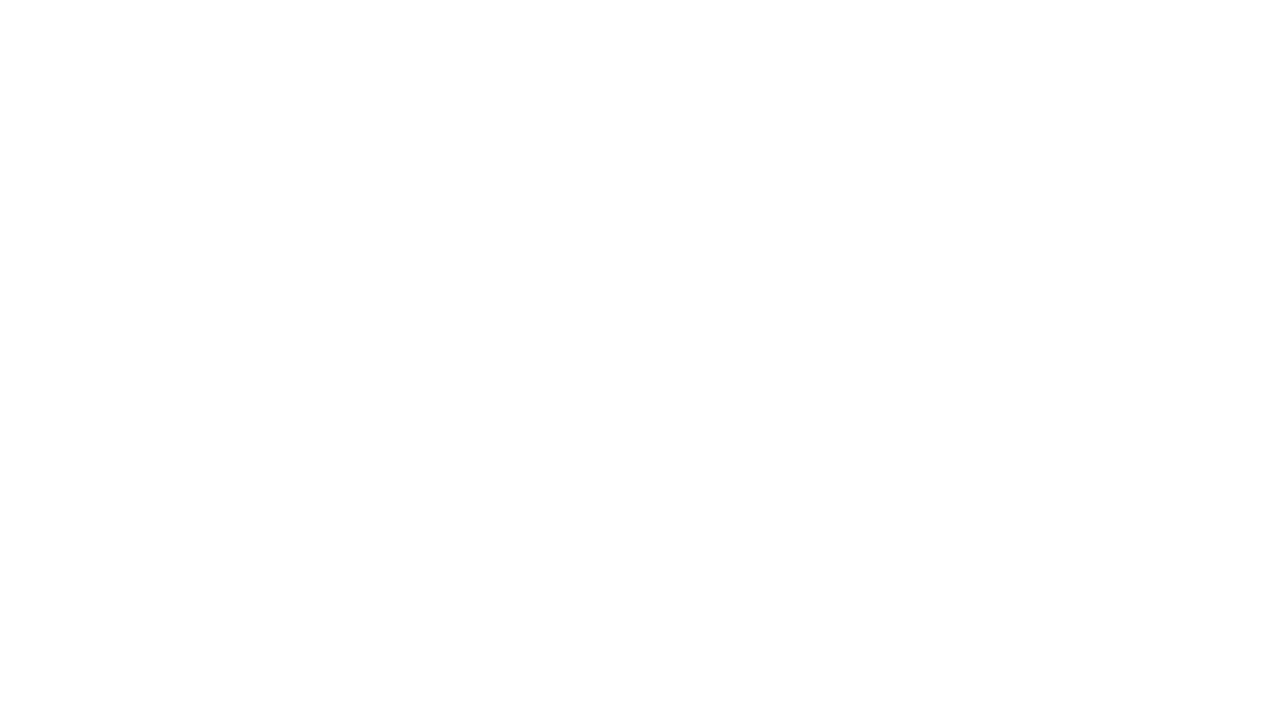

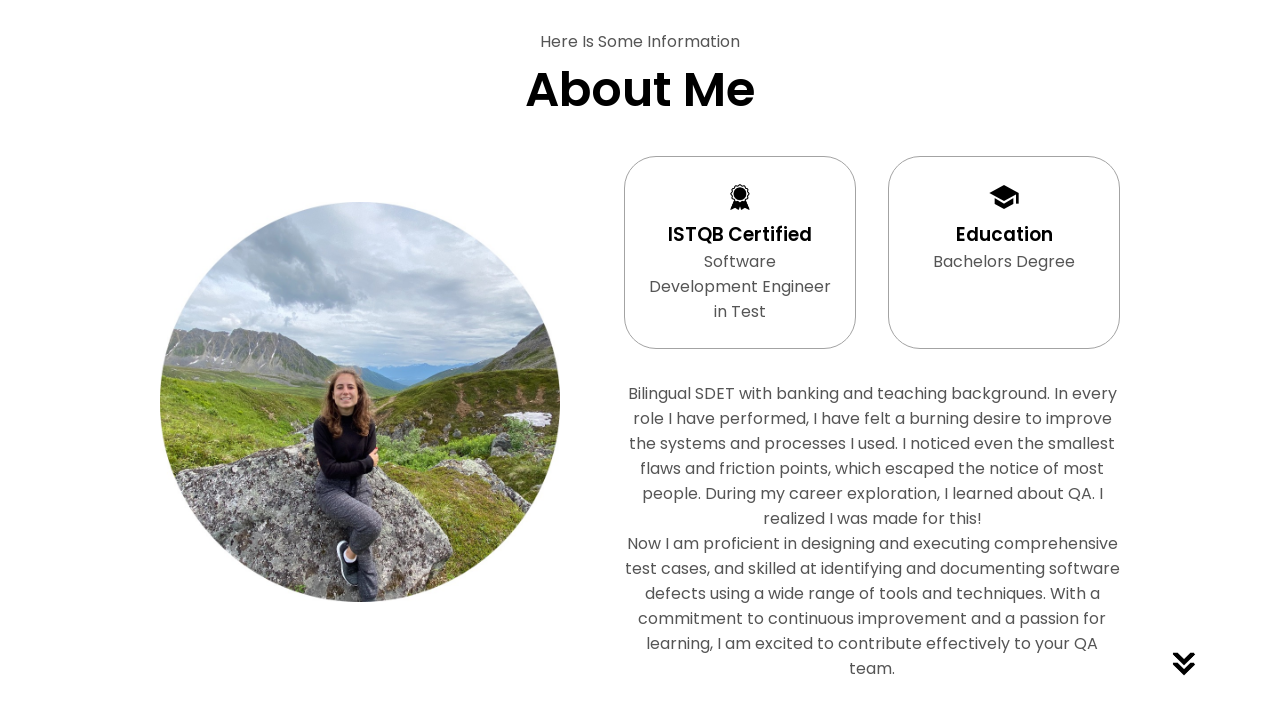